Places an order from the cart page and handles alert dialogs

Starting URL: https://www.demoblaze.com/cart.html

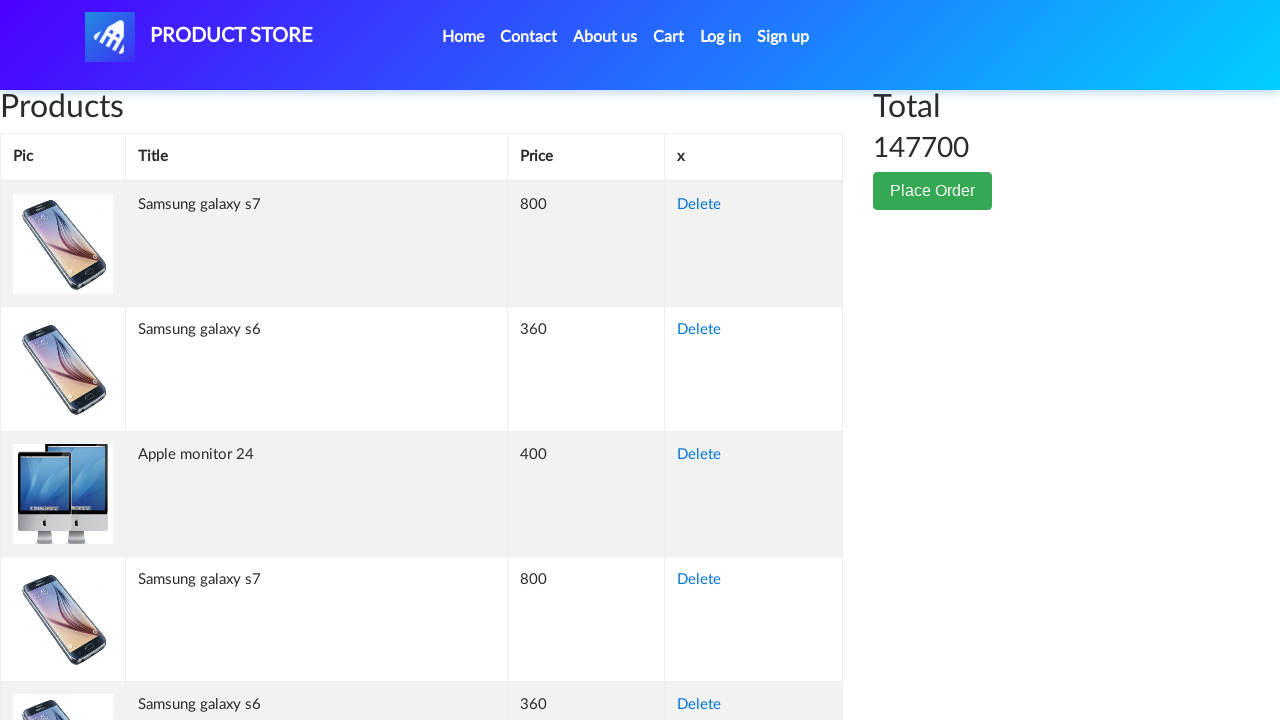

Clicked place order button at (933, 191) on .btn.btn-success
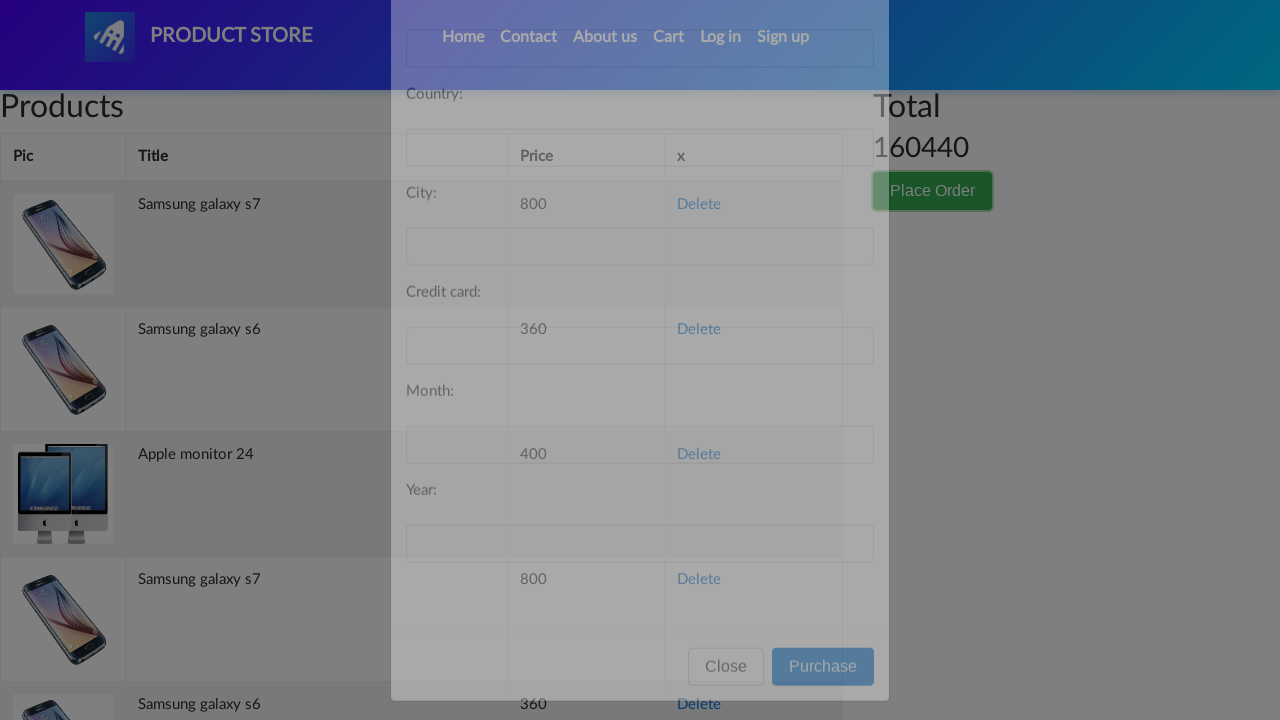

Set up dialog handler to accept alerts
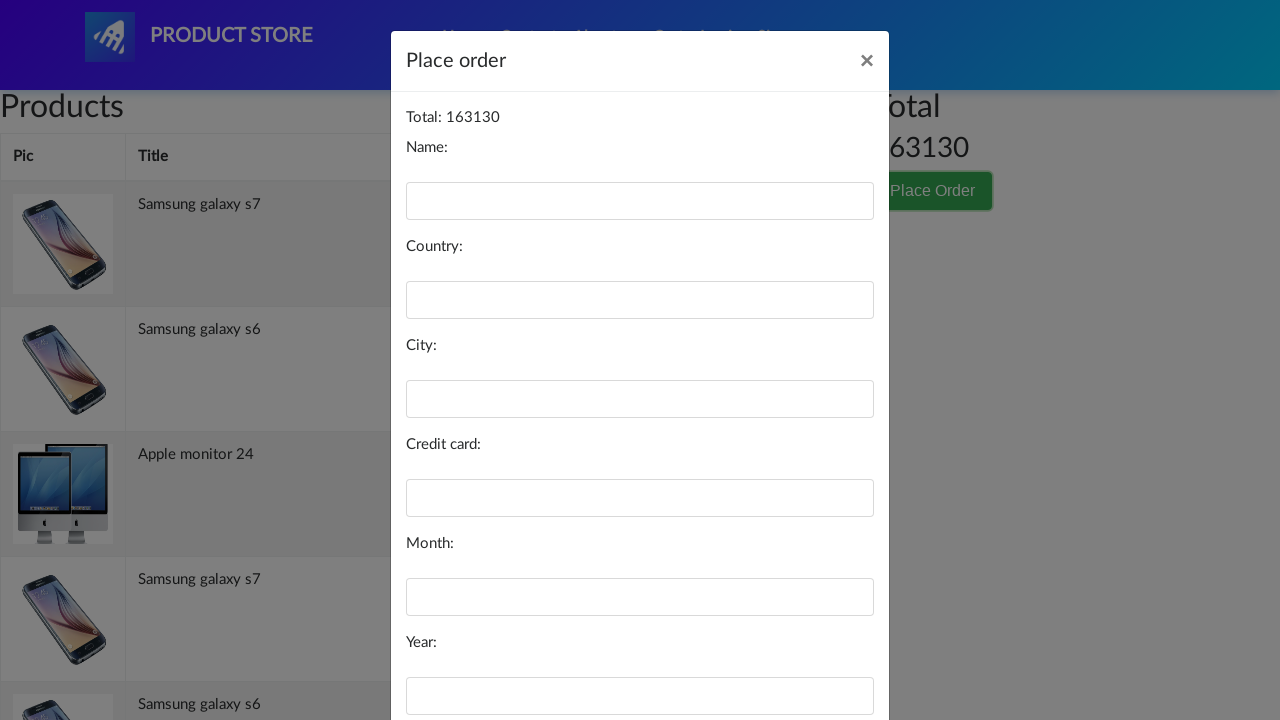

Waited 500ms for second alert to appear
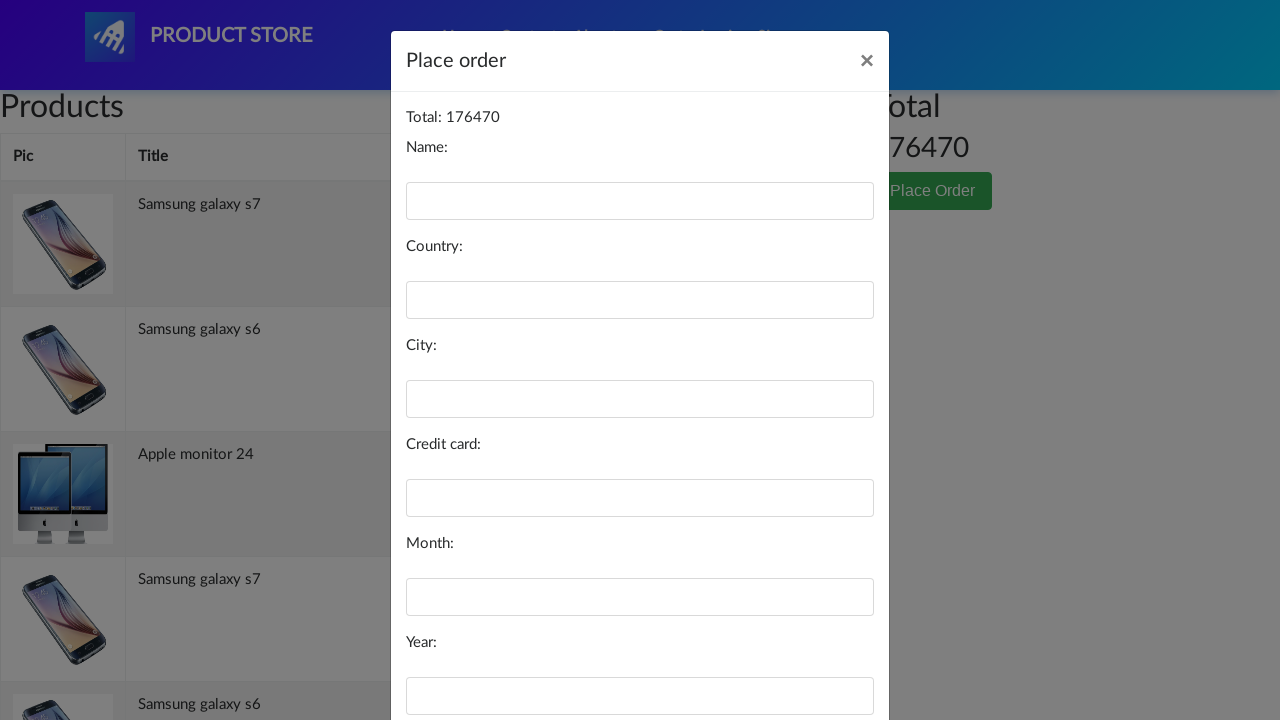

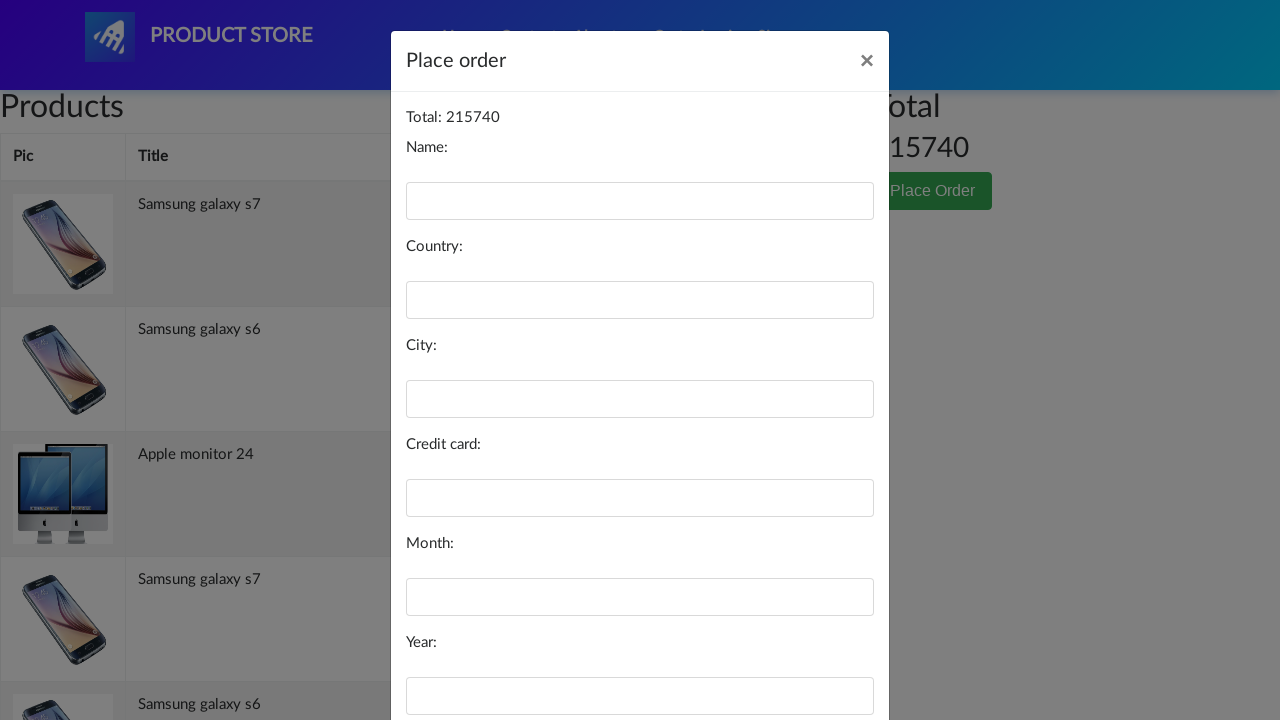